Tests a math exercise page by reading two numbers displayed on the page, calculating their sum, selecting the result from a dropdown menu, and clicking the submit button.

Starting URL: http://suninjuly.github.io/selects1.html

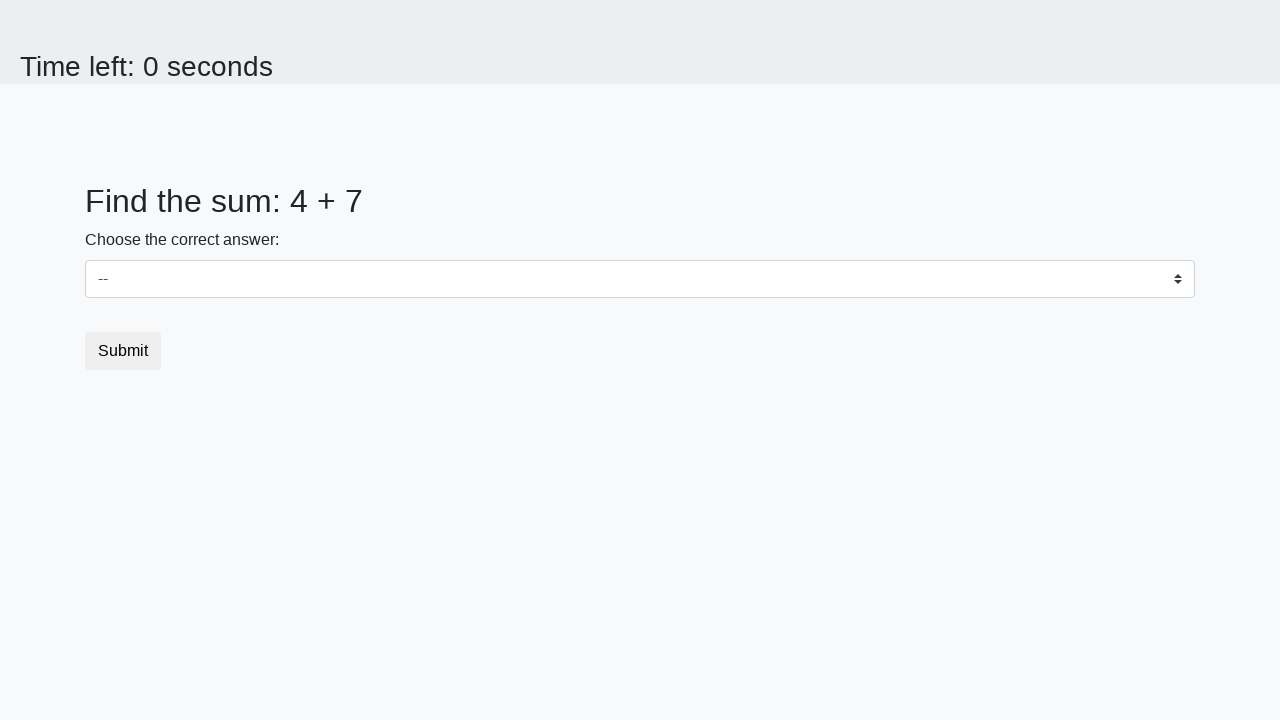

Read first number from #num1 element
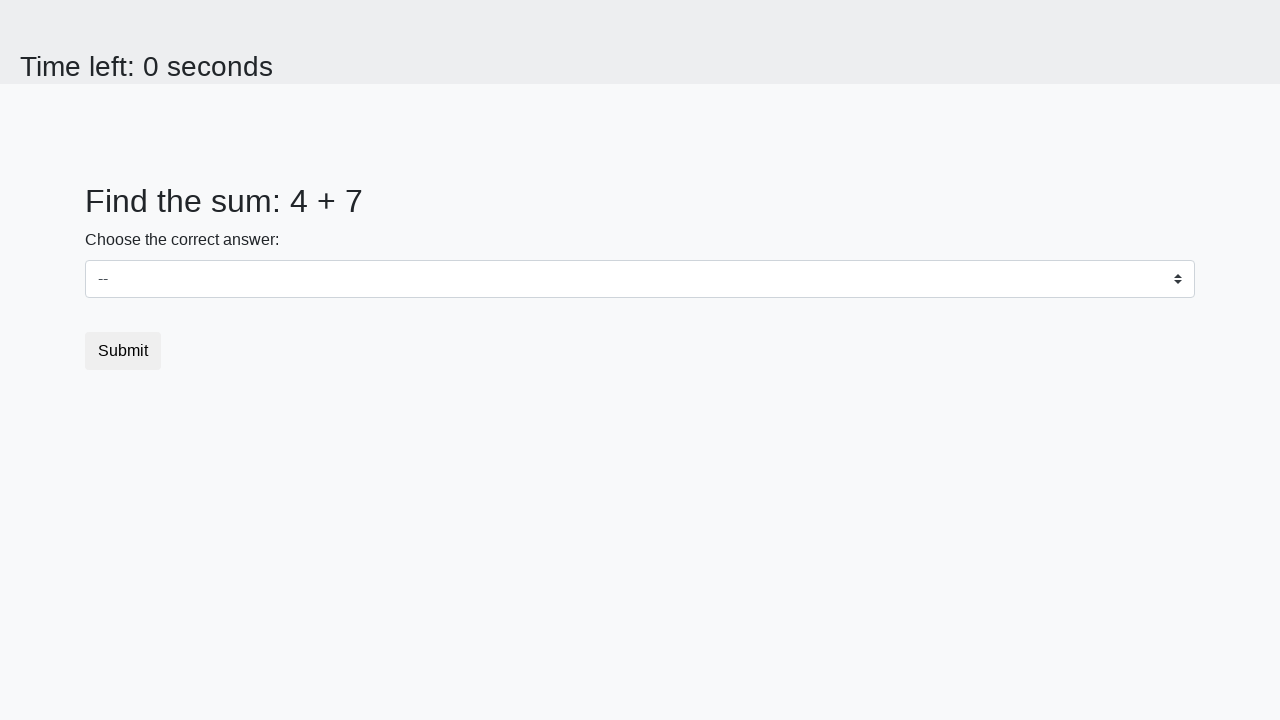

Read second number from #num2 element
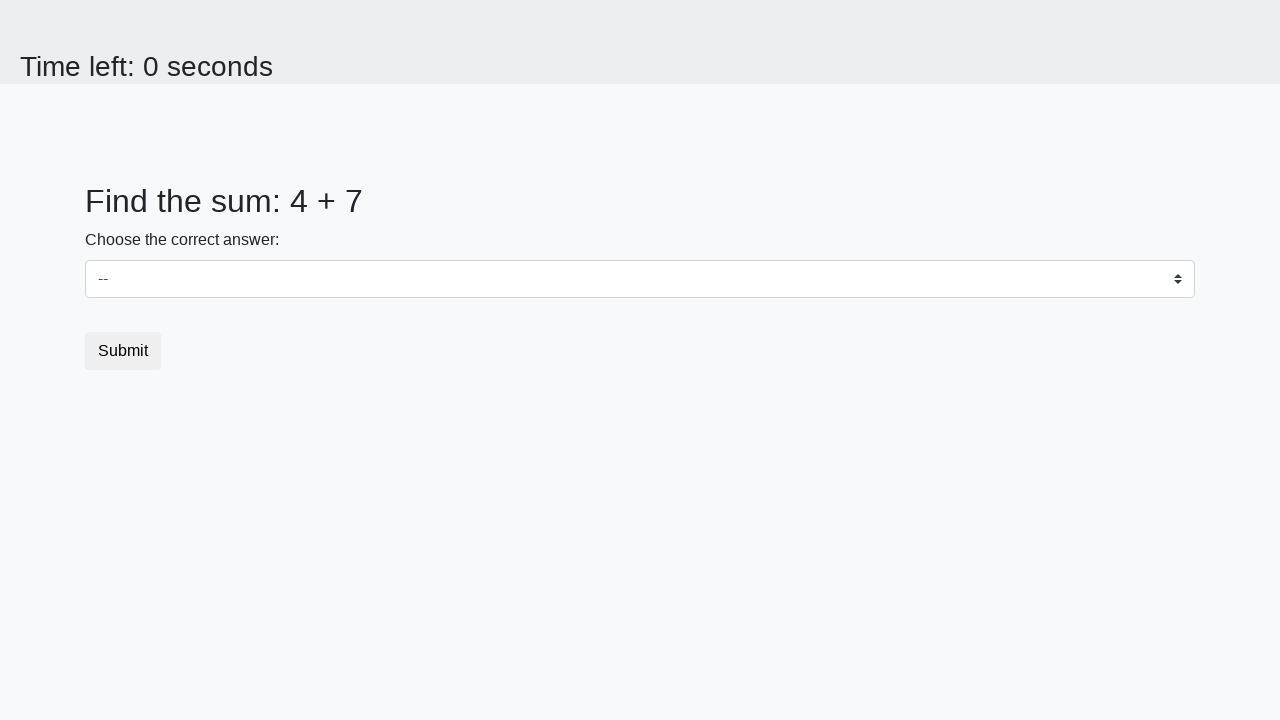

Calculated sum: 4 + 7 = 11
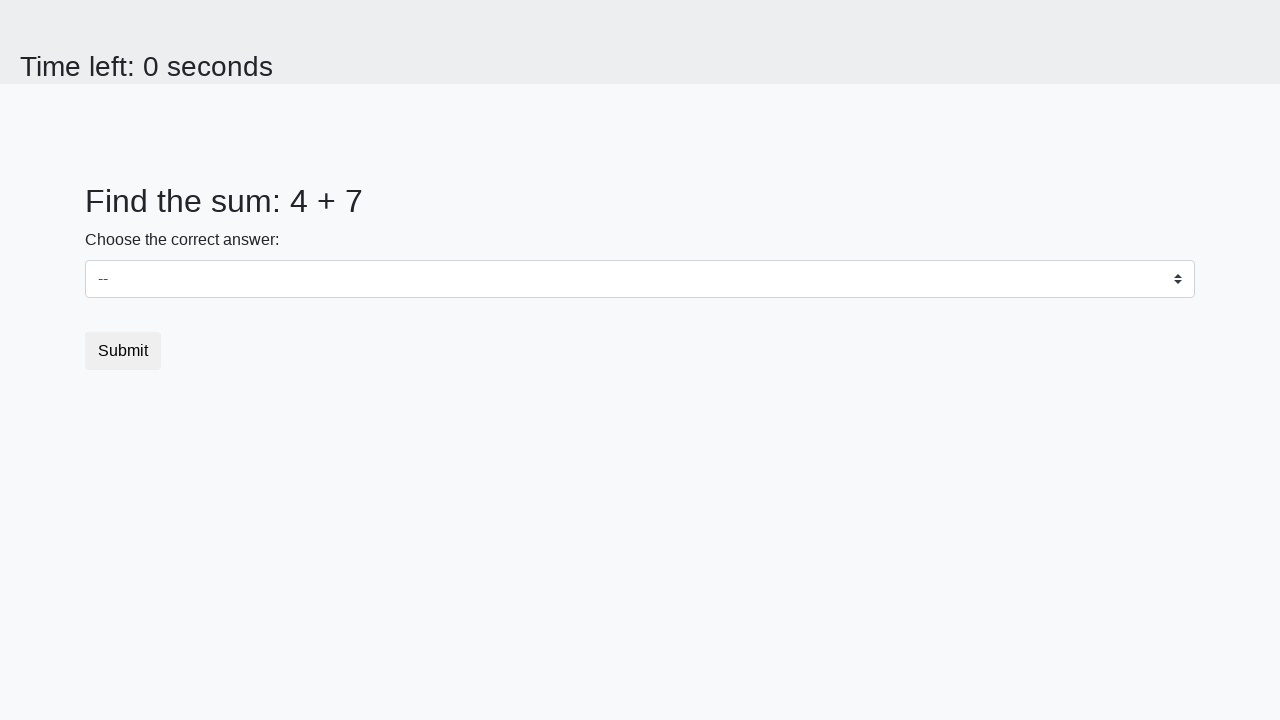

Selected result '11' from dropdown menu on #dropdown
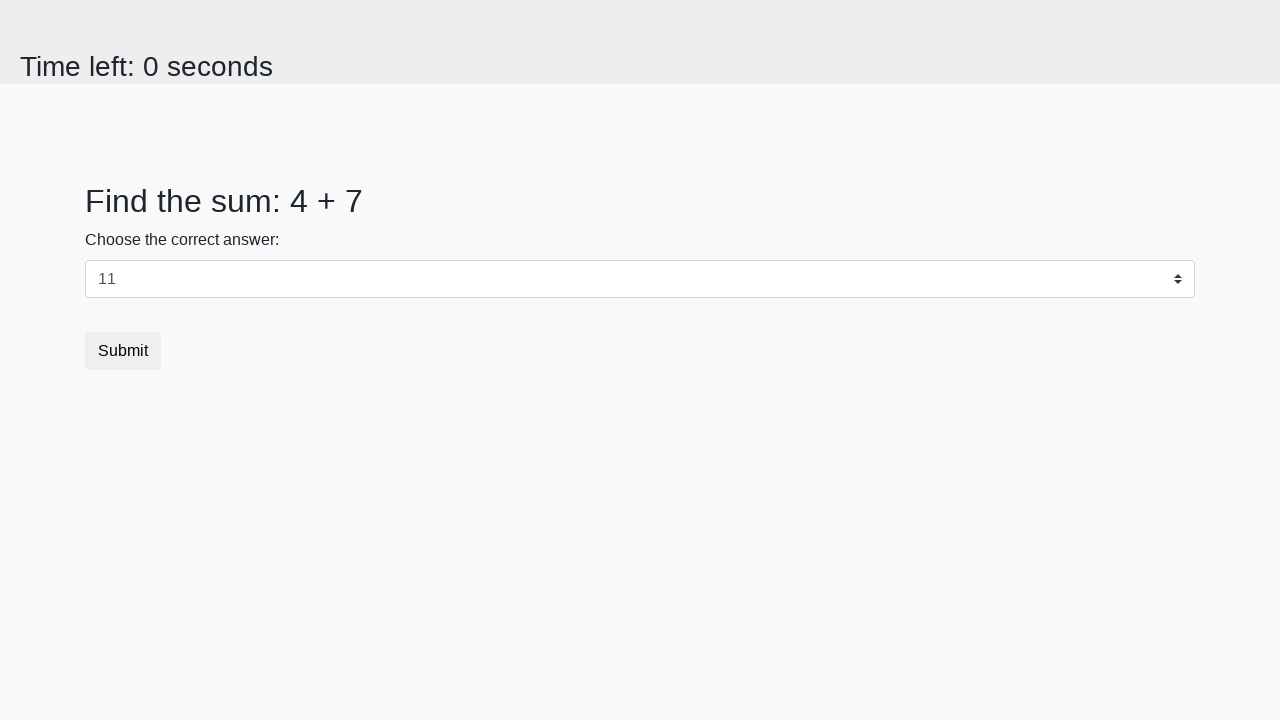

Clicked submit button at (123, 351) on button
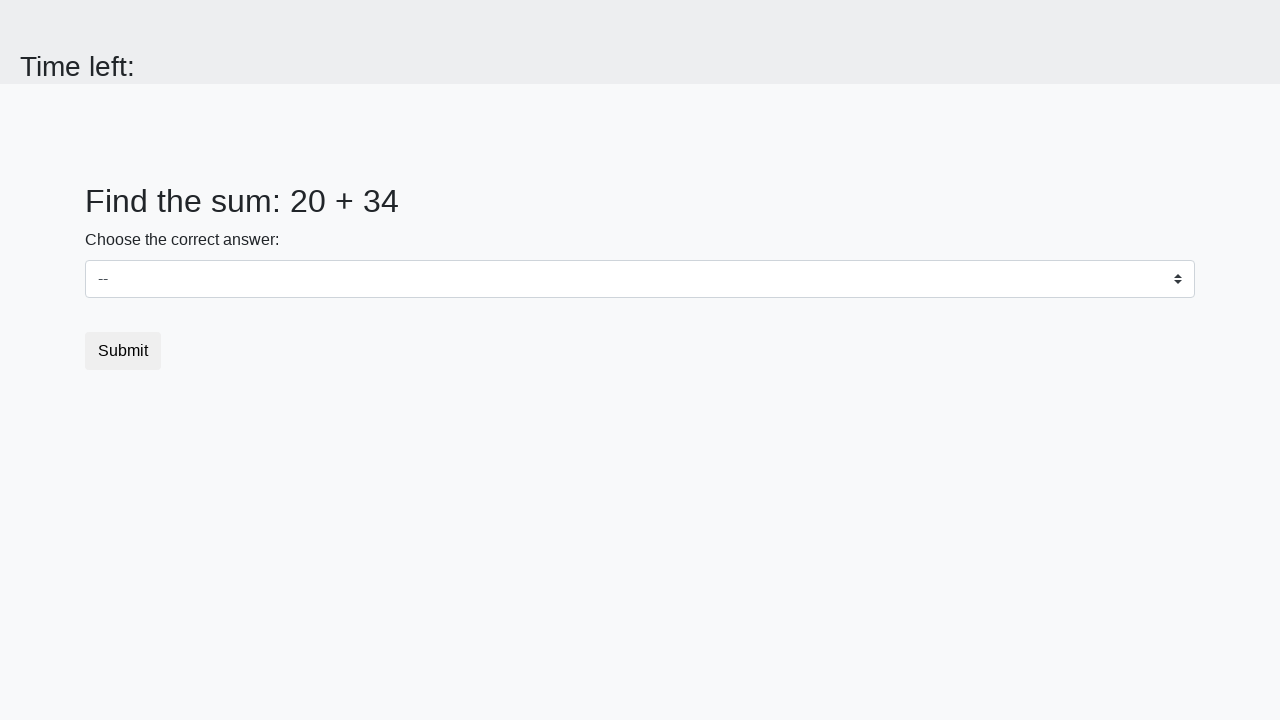

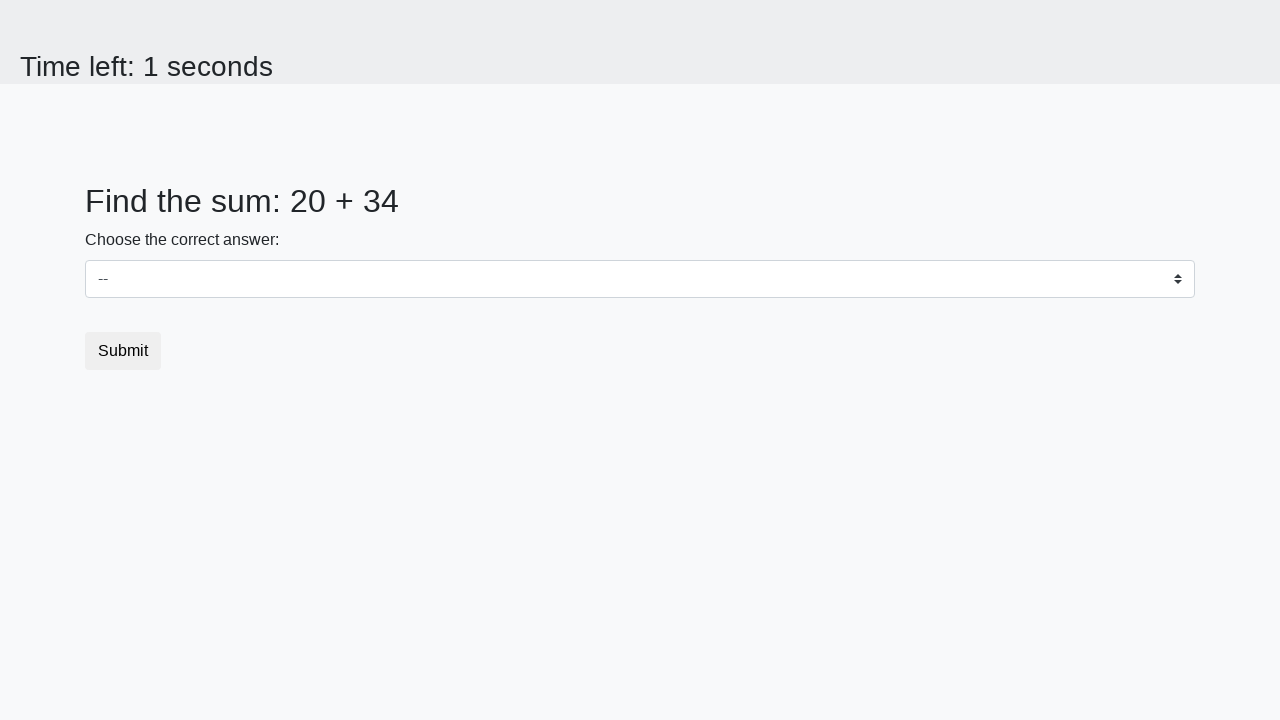